Tests popup window handling by clicking to open a new window tab and then clicking a button to open a new browser window

Starting URL: http://demo.automationtesting.in/Windows.html

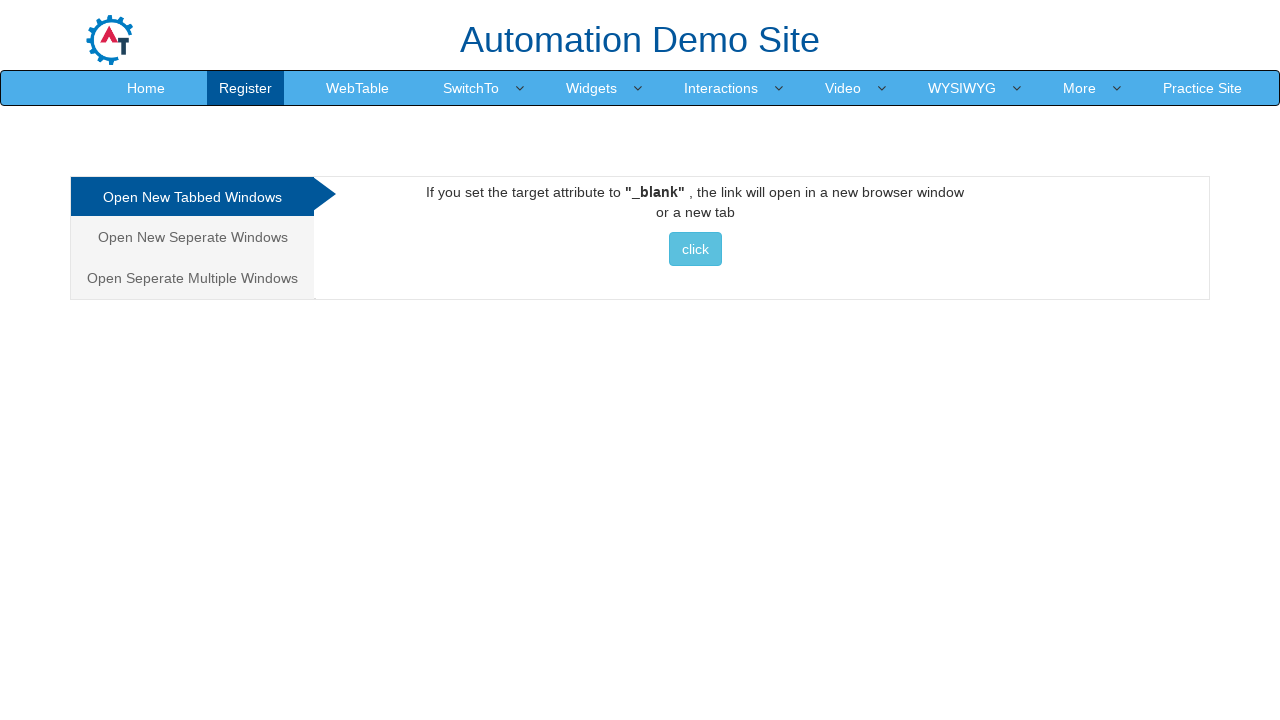

Clicked on 'Open New Seperate Windows' tab at (192, 237) on a:has-text('Open New Seperate Windows')
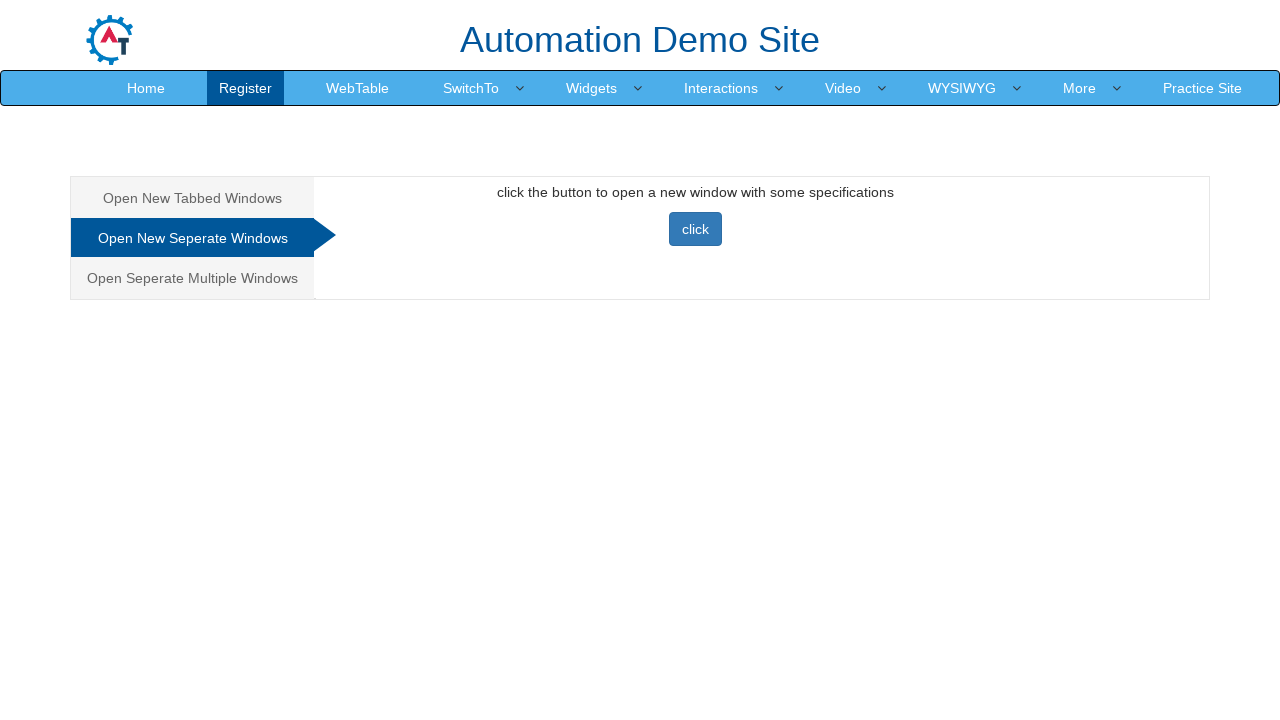

Clicked button to open new browser window at (695, 229) on button[onclick='newwindow()']
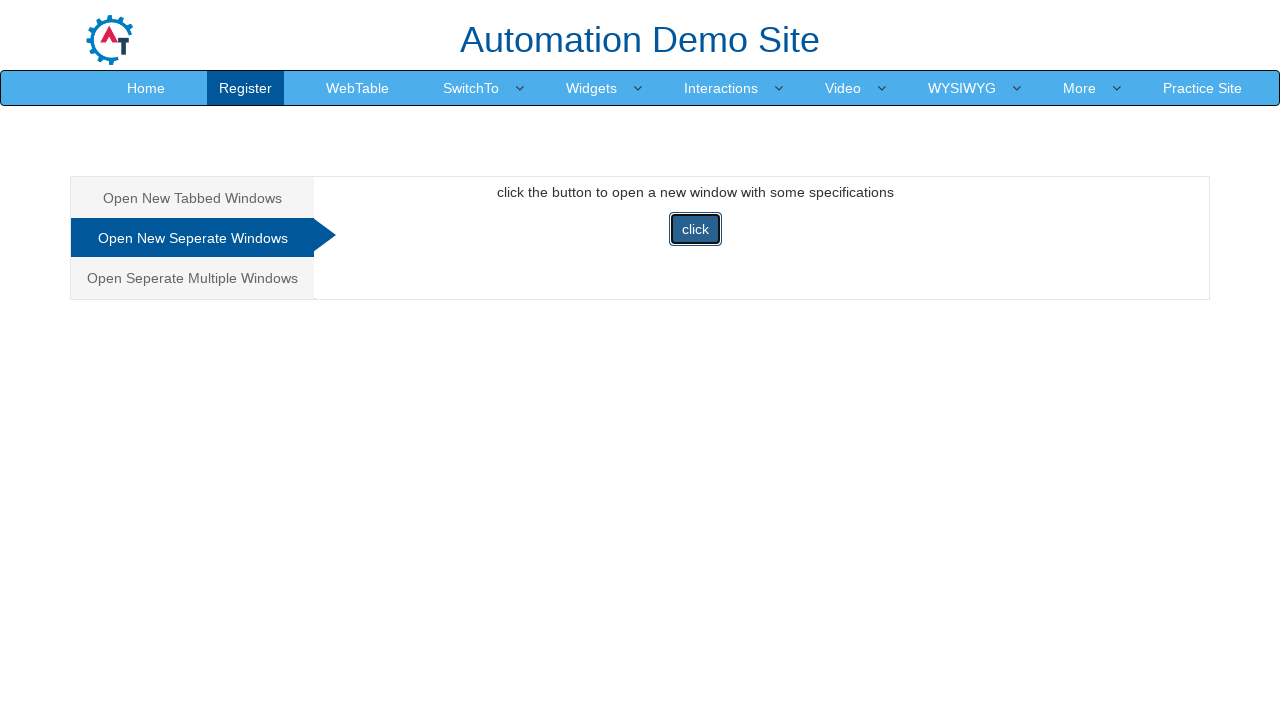

Captured new page/window object
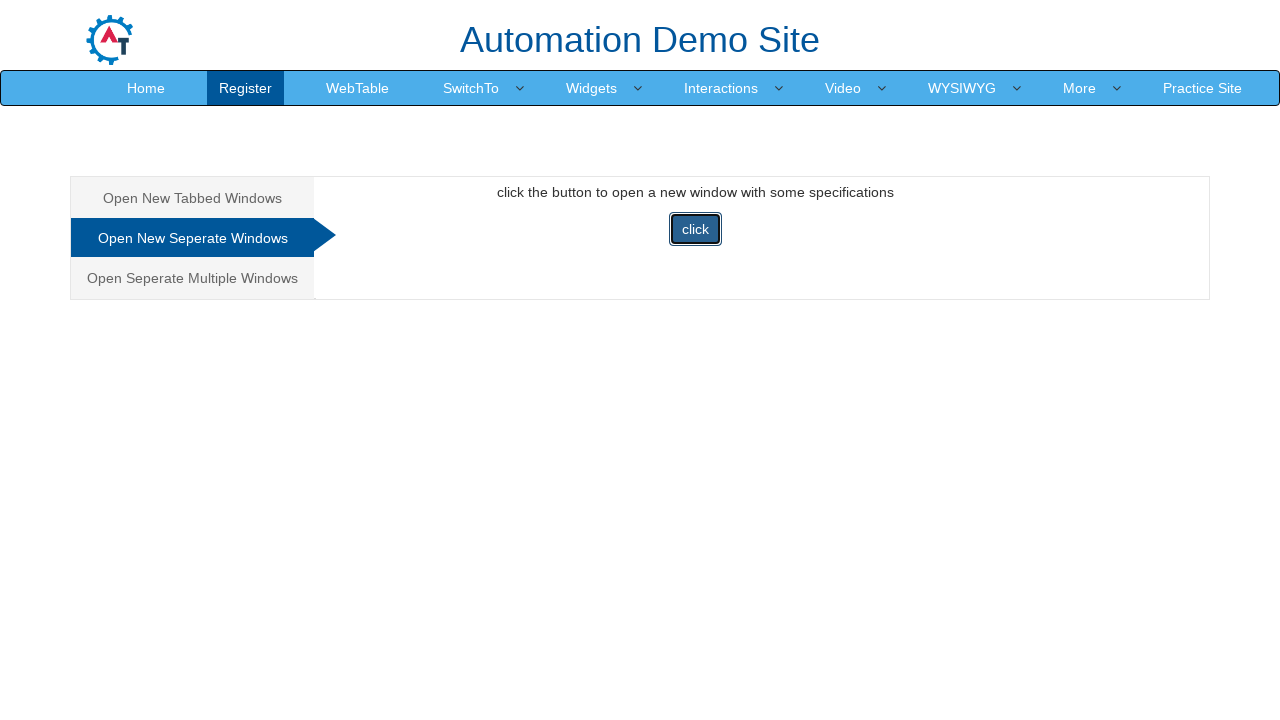

New page loaded successfully
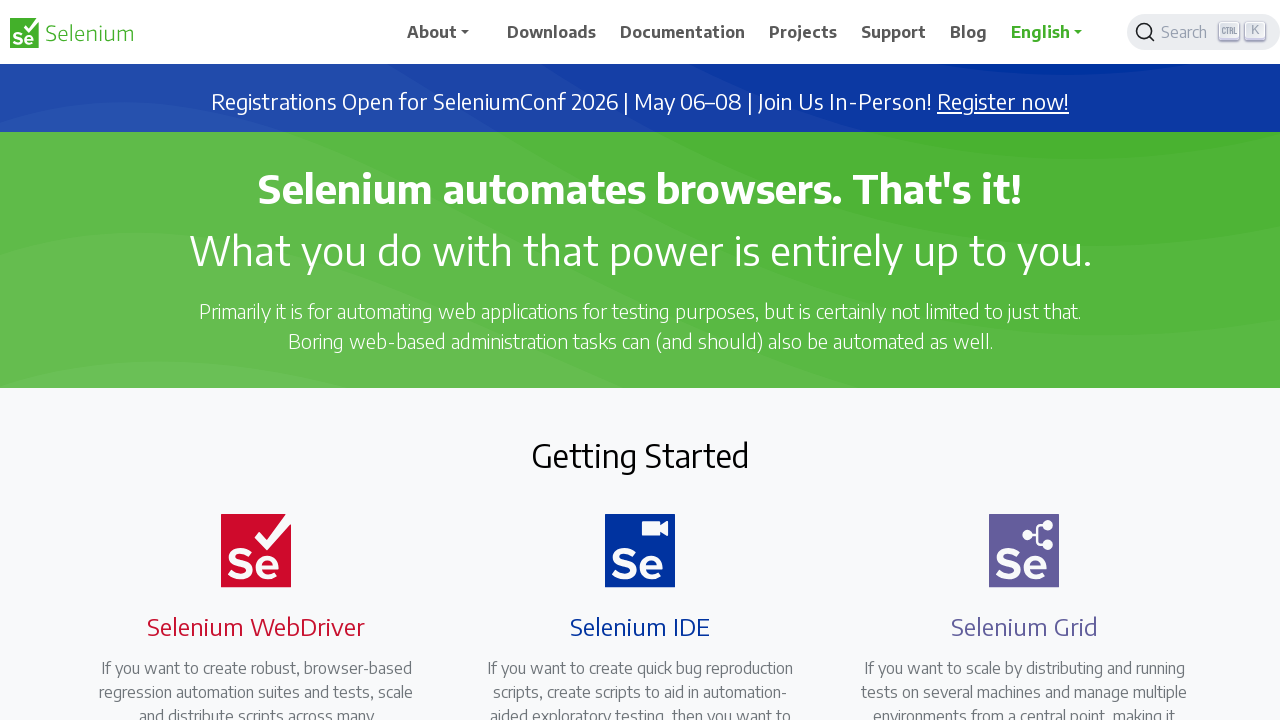

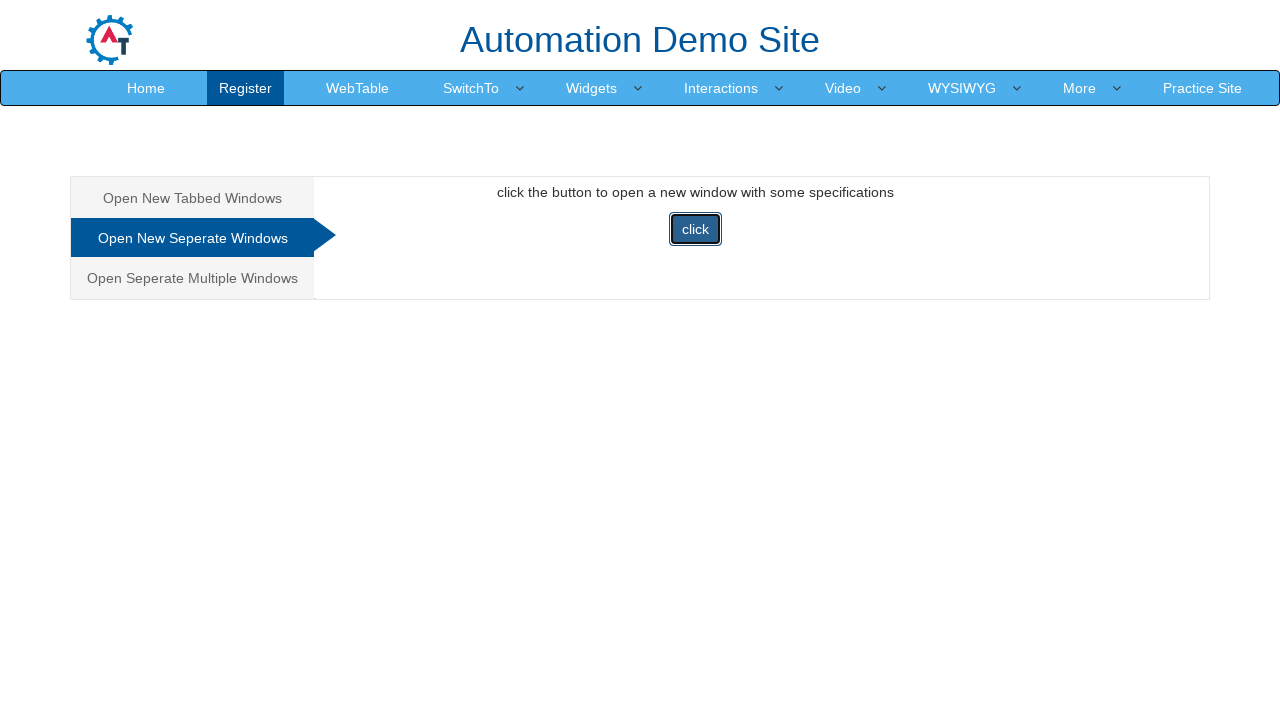